Tests timeout handling by clicking a button that triggers an AJAX request and then clicking the success element once it appears.

Starting URL: http://uitestingplayground.com/ajax

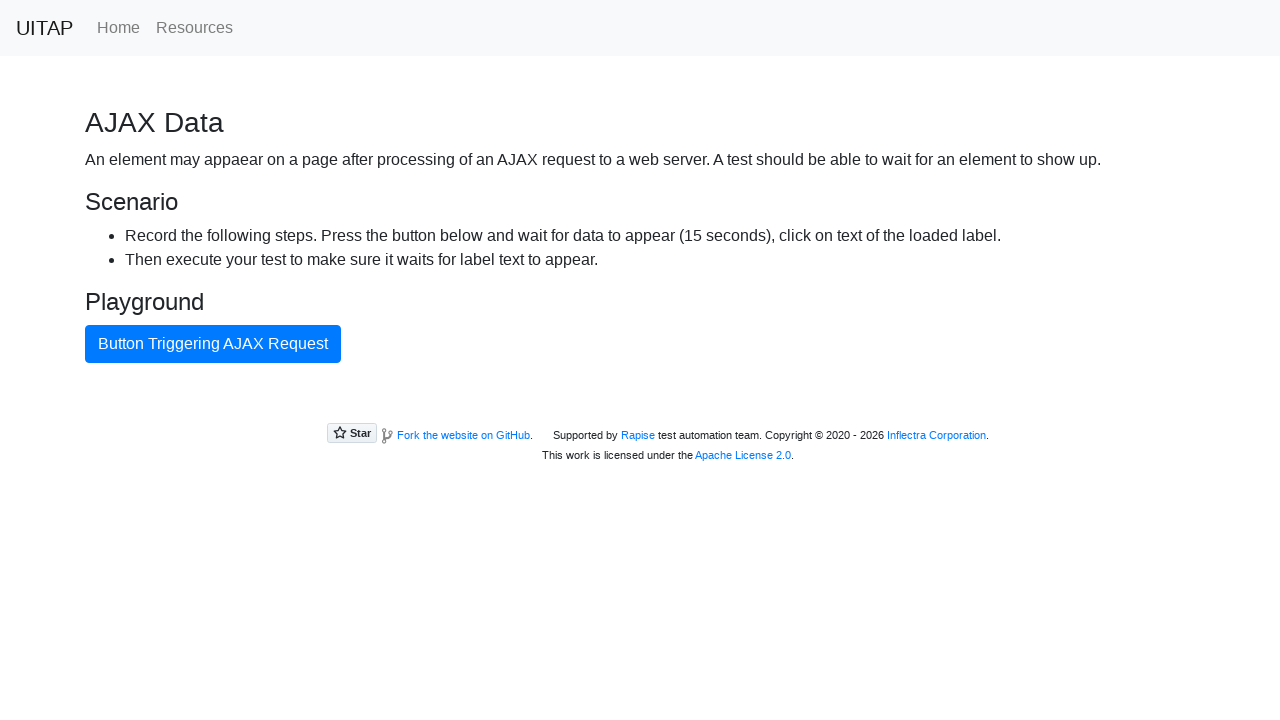

Clicked button that triggers AJAX request at (213, 344) on internal:text="Button Triggering AJAX Request"i
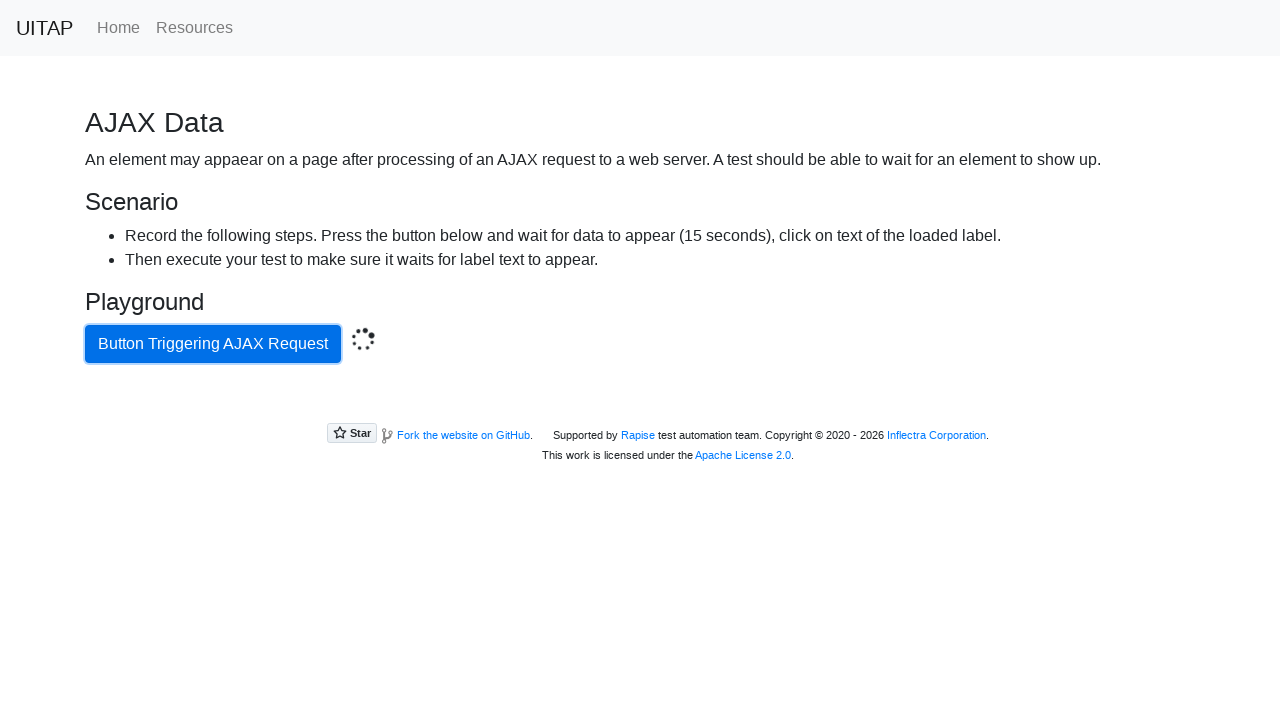

Clicked success element after AJAX request completed at (640, 405) on .bg-success
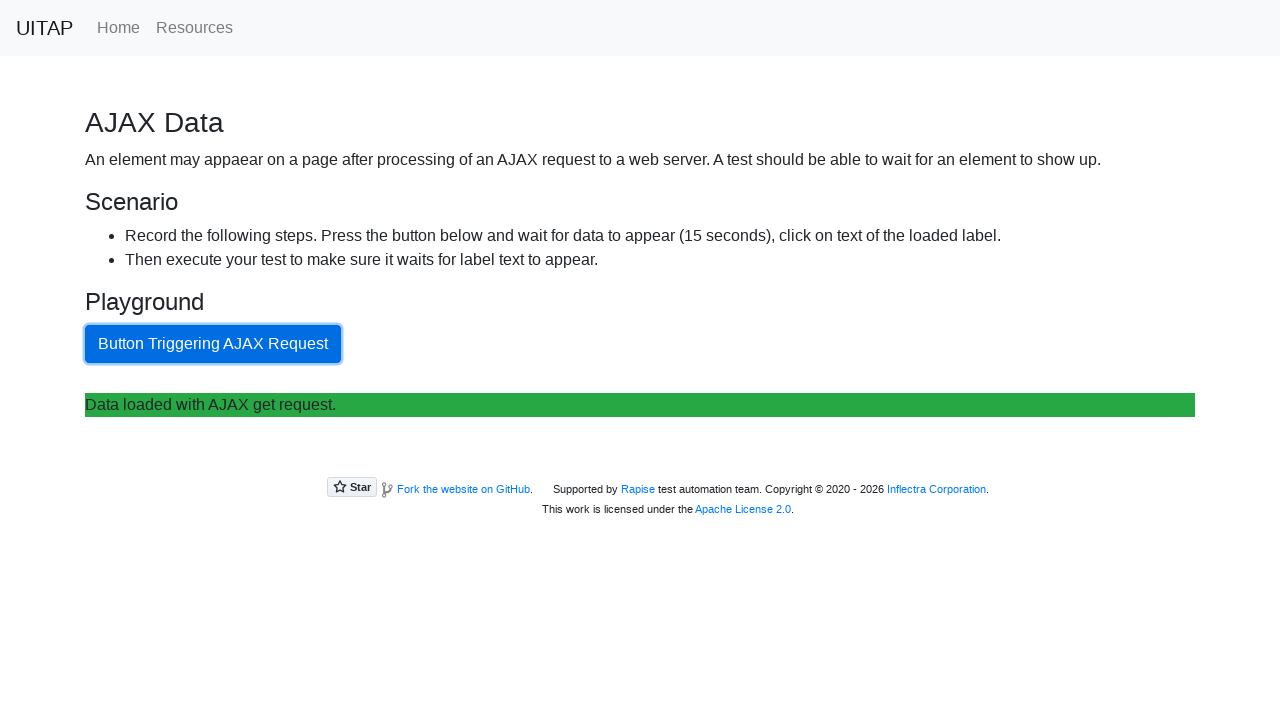

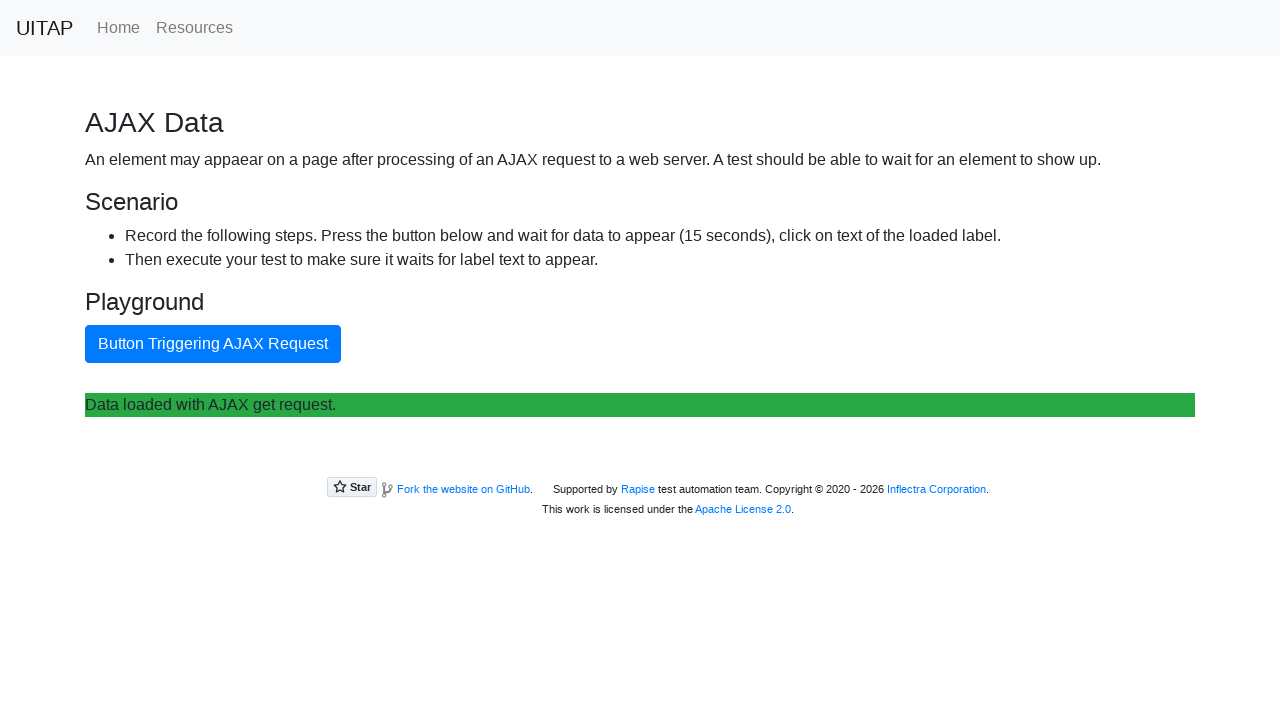